Tests prompt dialog by navigating to textbox alert, entering text, and accepting

Starting URL: http://demo.automationtesting.in/Alerts.html

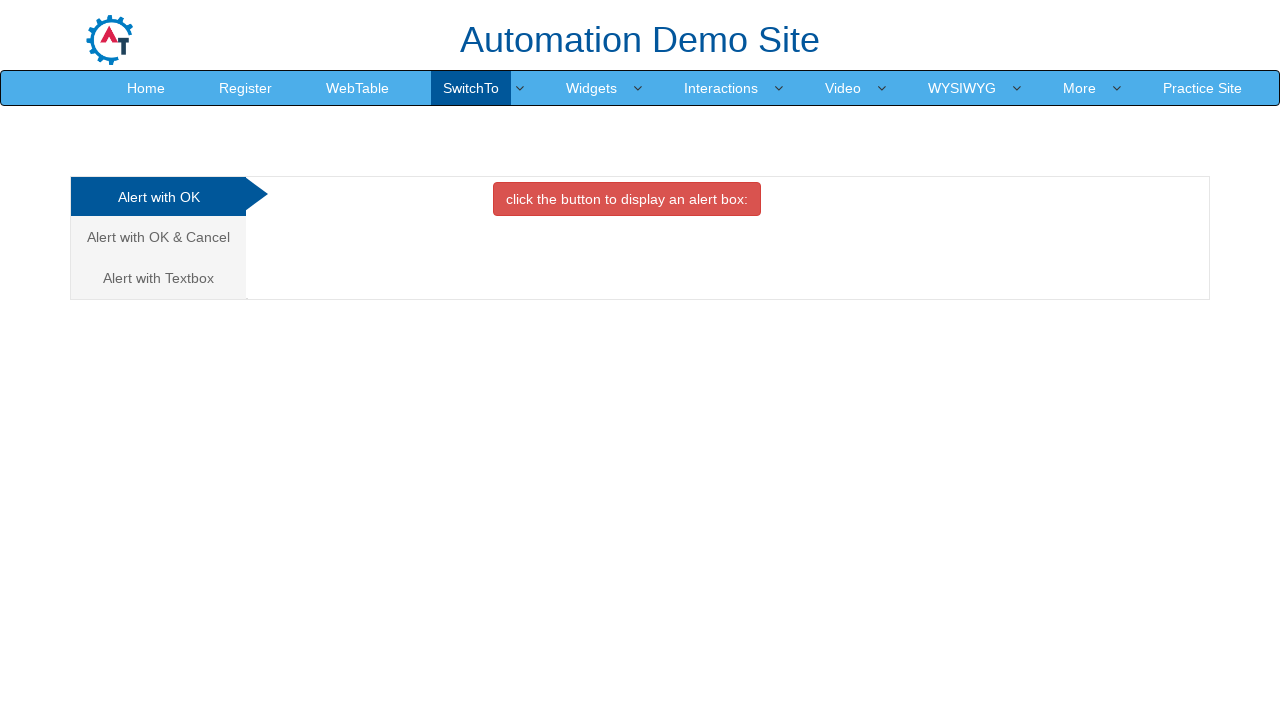

Clicked on 'Alert with Textbox' tab at (158, 278) on xpath=//a[contains(text(),'Alert with Textbox')]
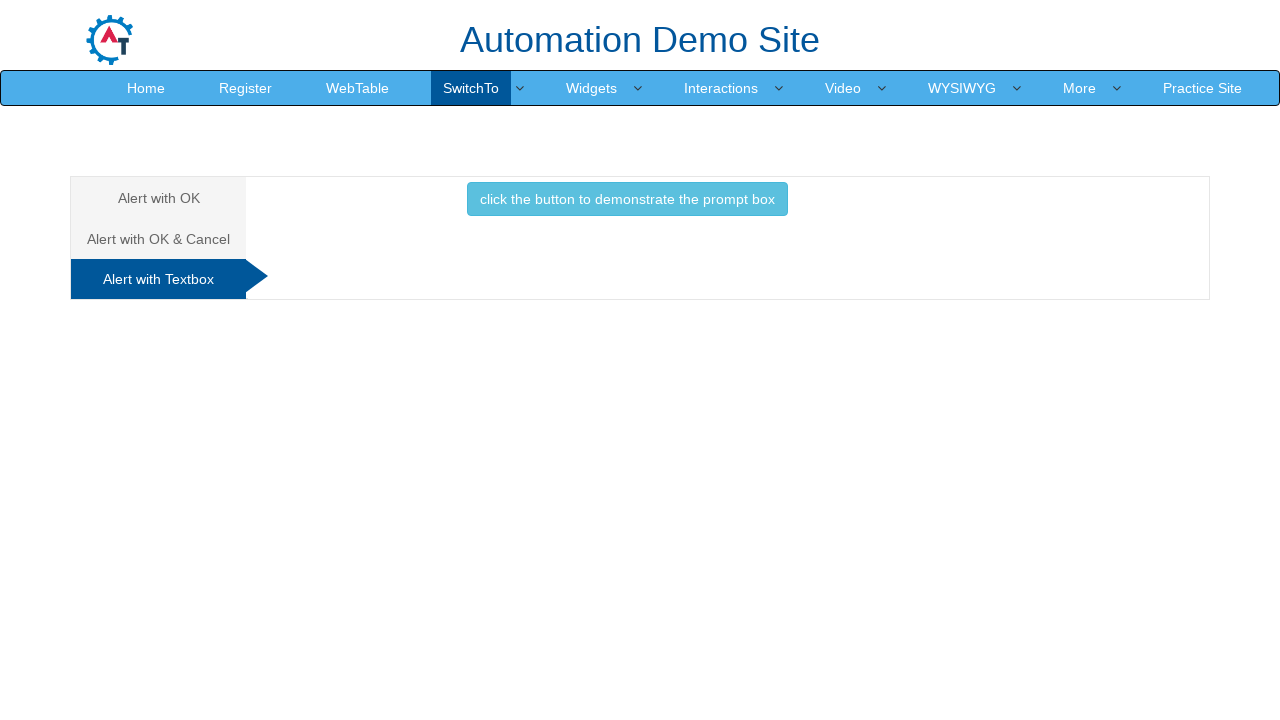

Set up dialog handler to accept prompt with text 'Mamatha'
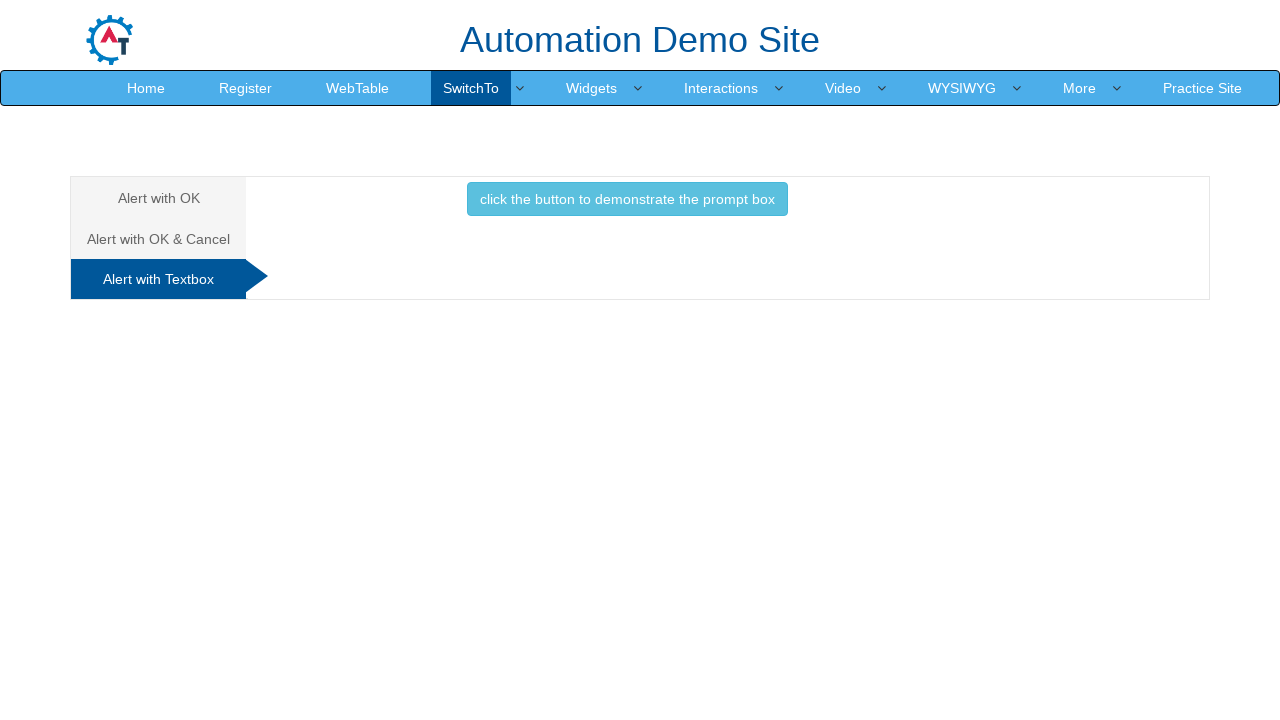

Clicked button to trigger prompt dialog at (627, 199) on xpath=//button[@onclick='promptbox()']
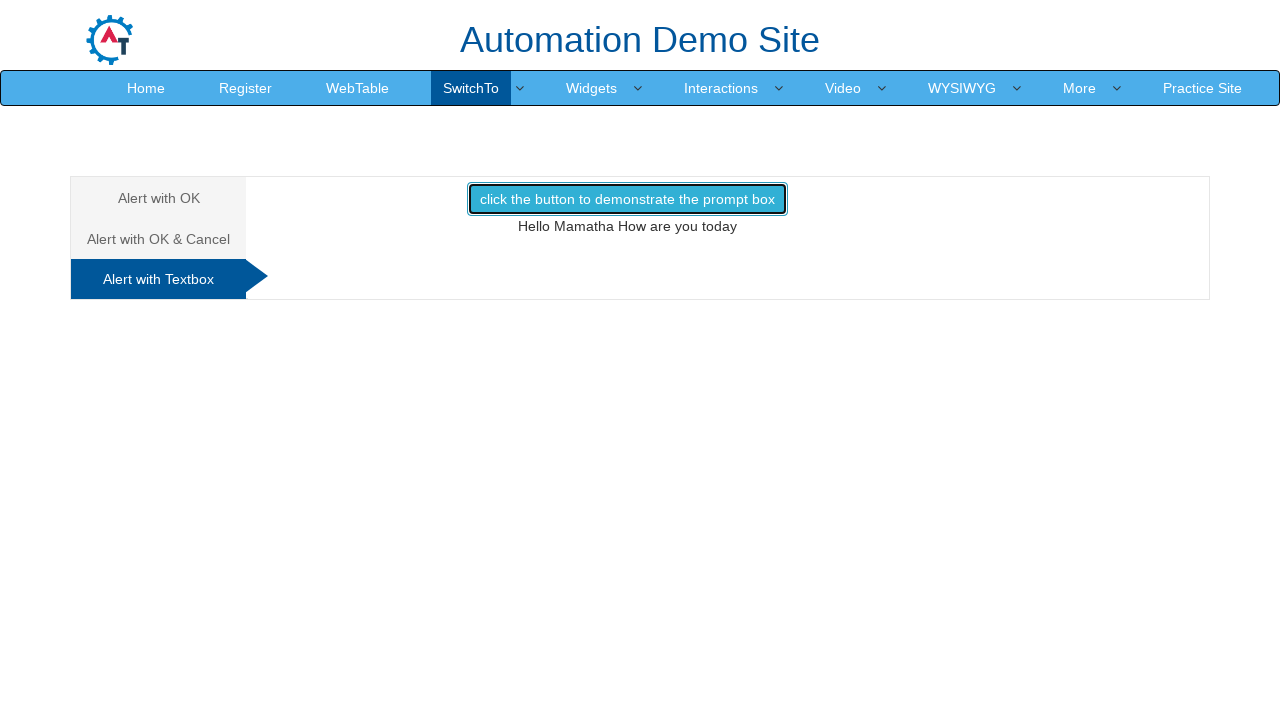

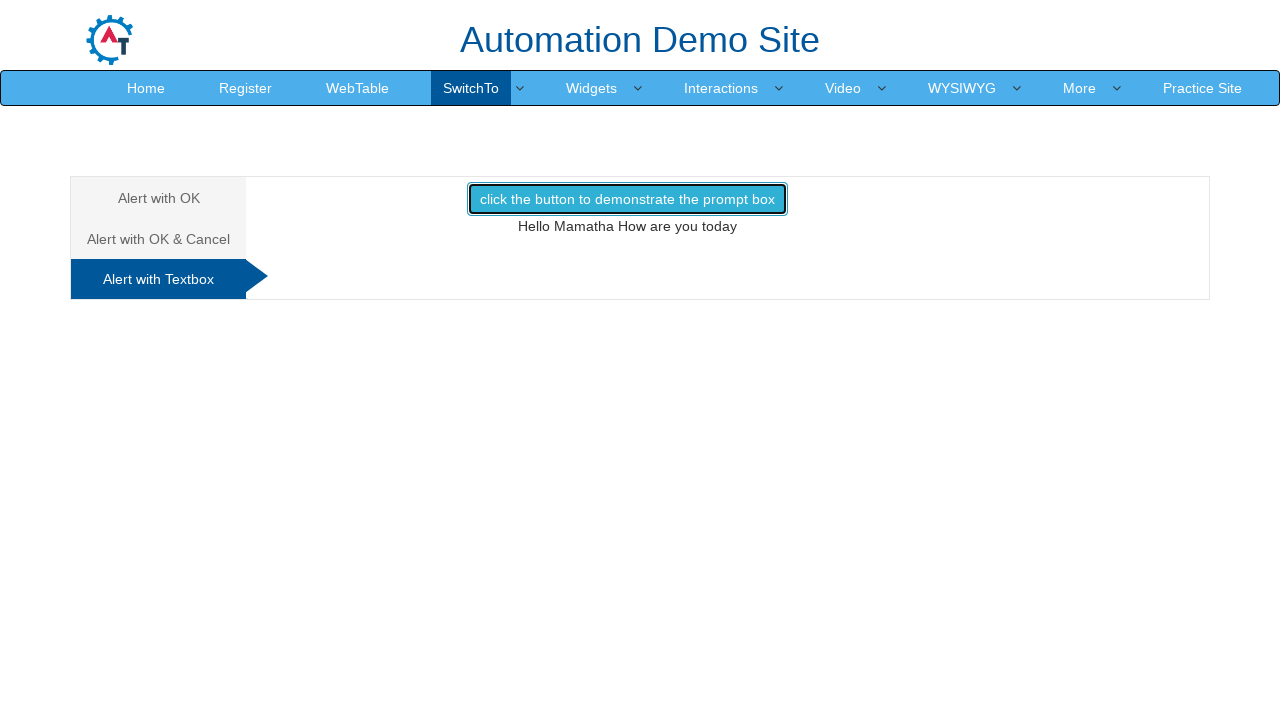